Tests API page navigation, scrolls to footer, verifies Protocol commands link, and clicks it to verify header

Starting URL: https://webdriver.io

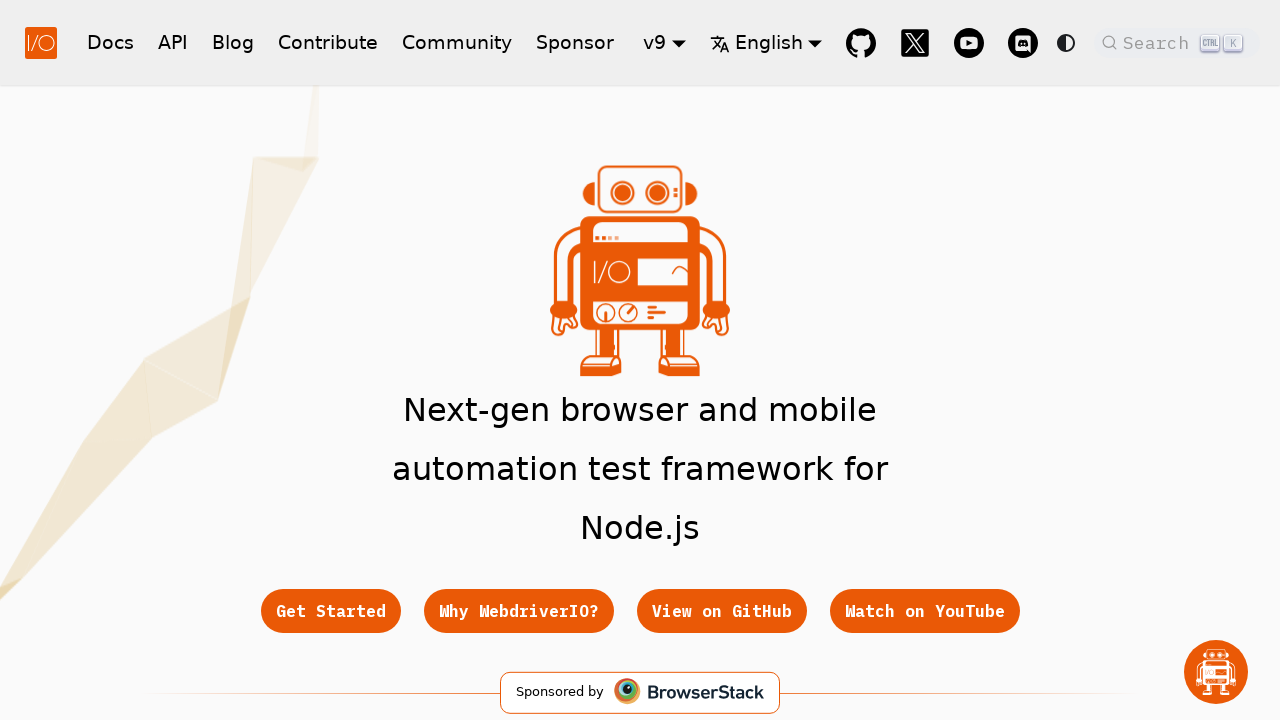

Clicked API link in navbar at (173, 42) on .navbar--fixed-top a[href="/docs/api"]
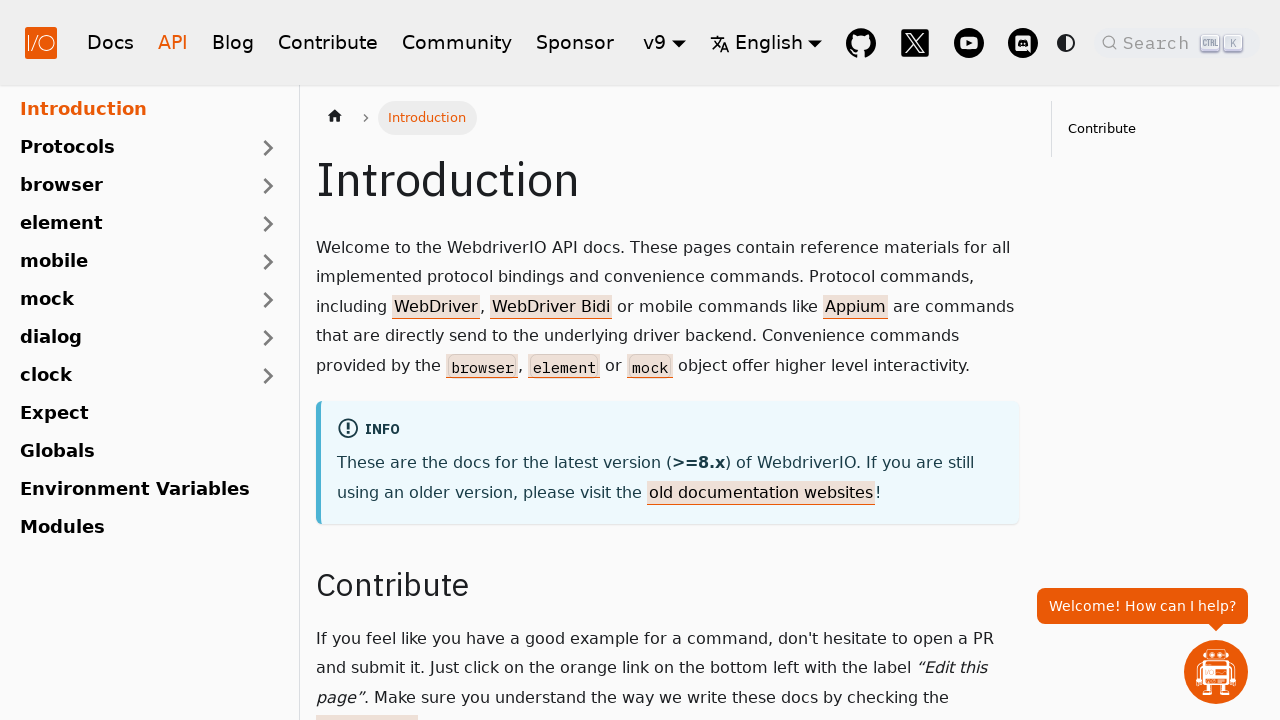

API page loaded successfully
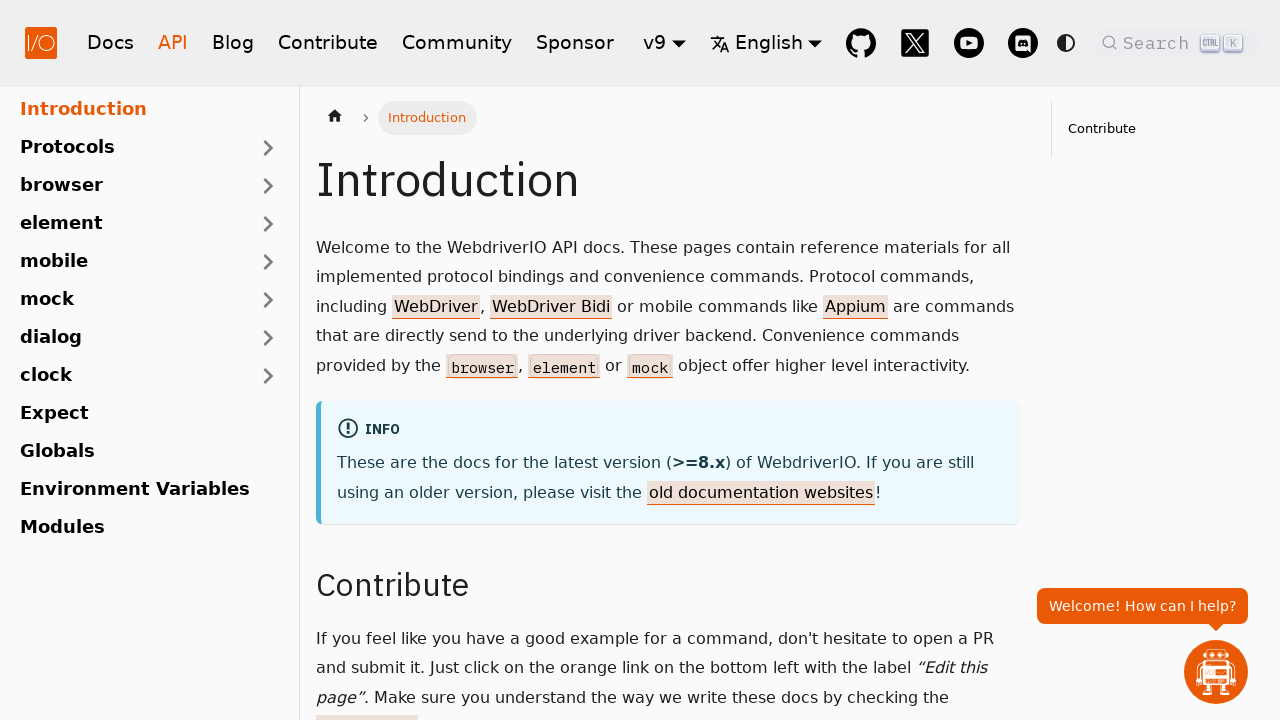

Scrolled to footer 'Getting Started' link
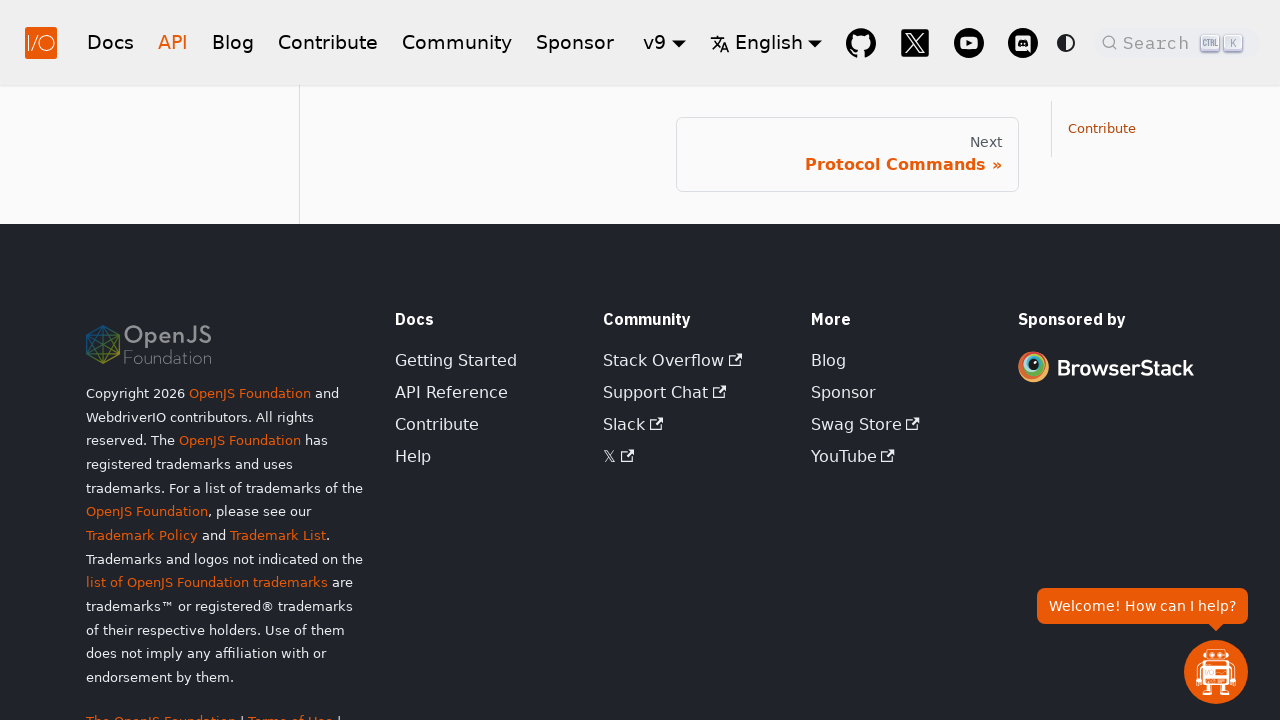

Clicked Protocol Commands link at (847, 154) on .pagination-nav > a[href="/docs/api/protocols"]
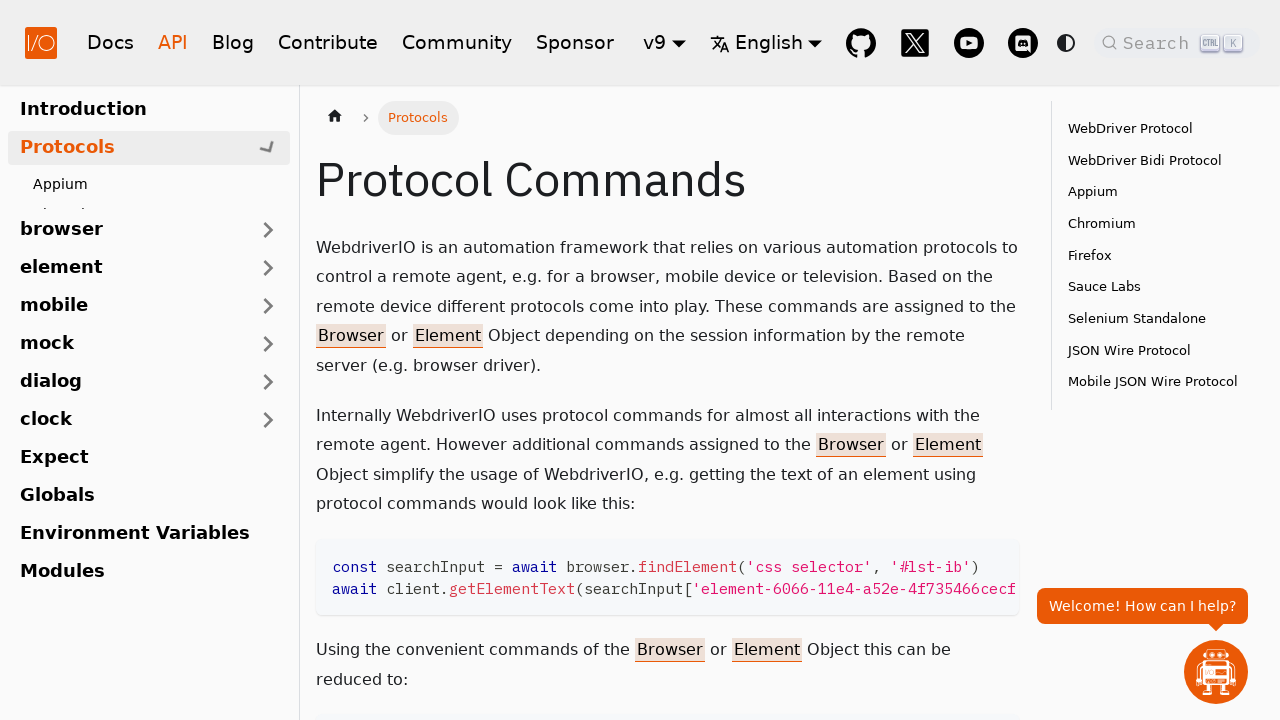

WebDriver Protocol header appeared
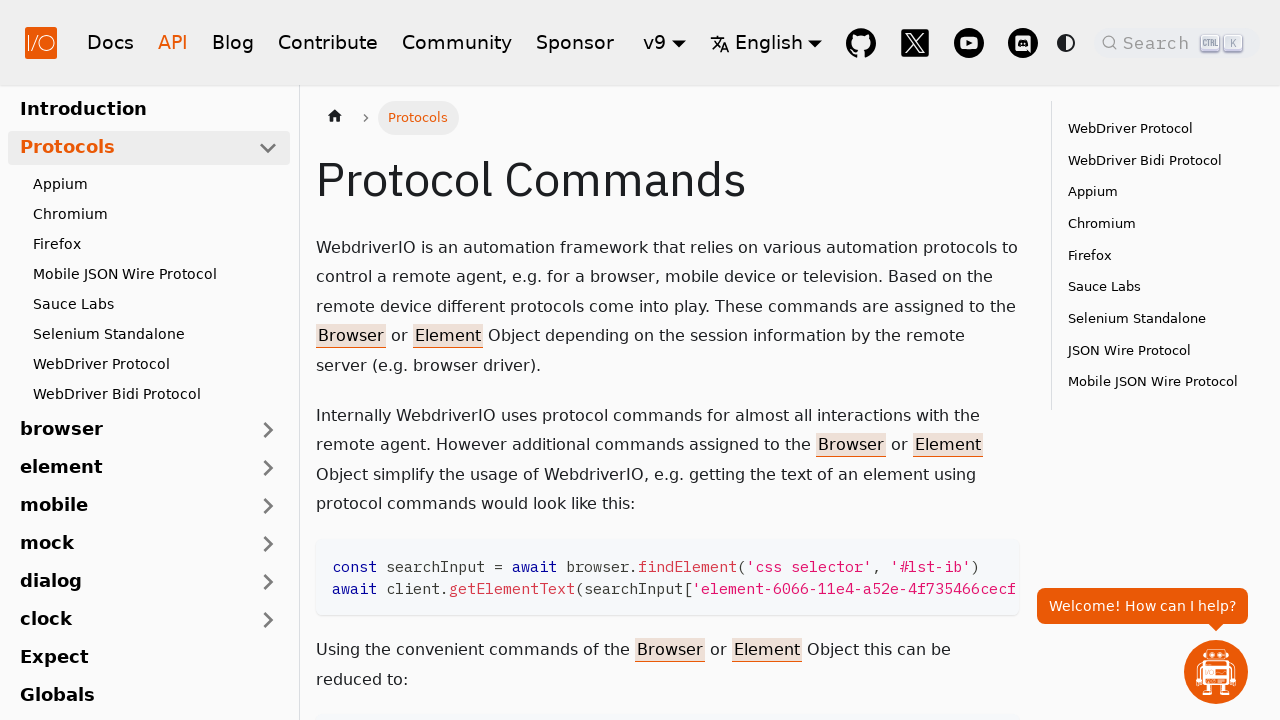

Verified WebDriver Protocol header text
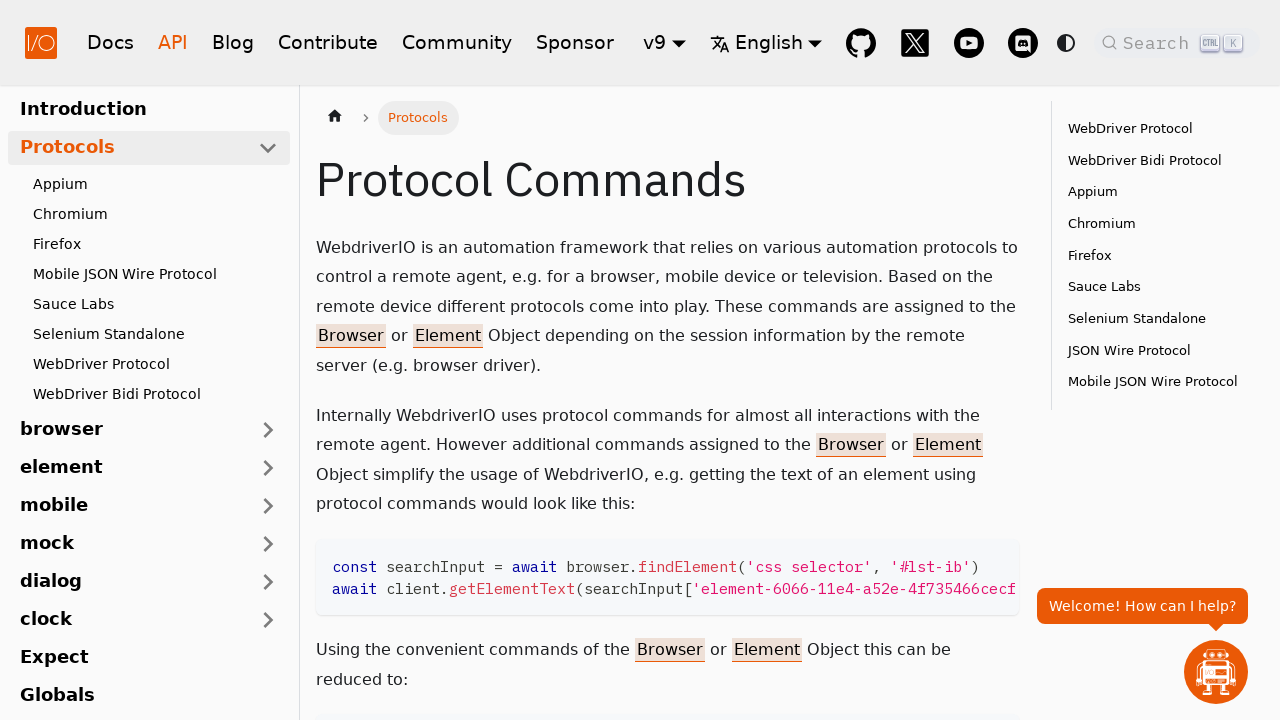

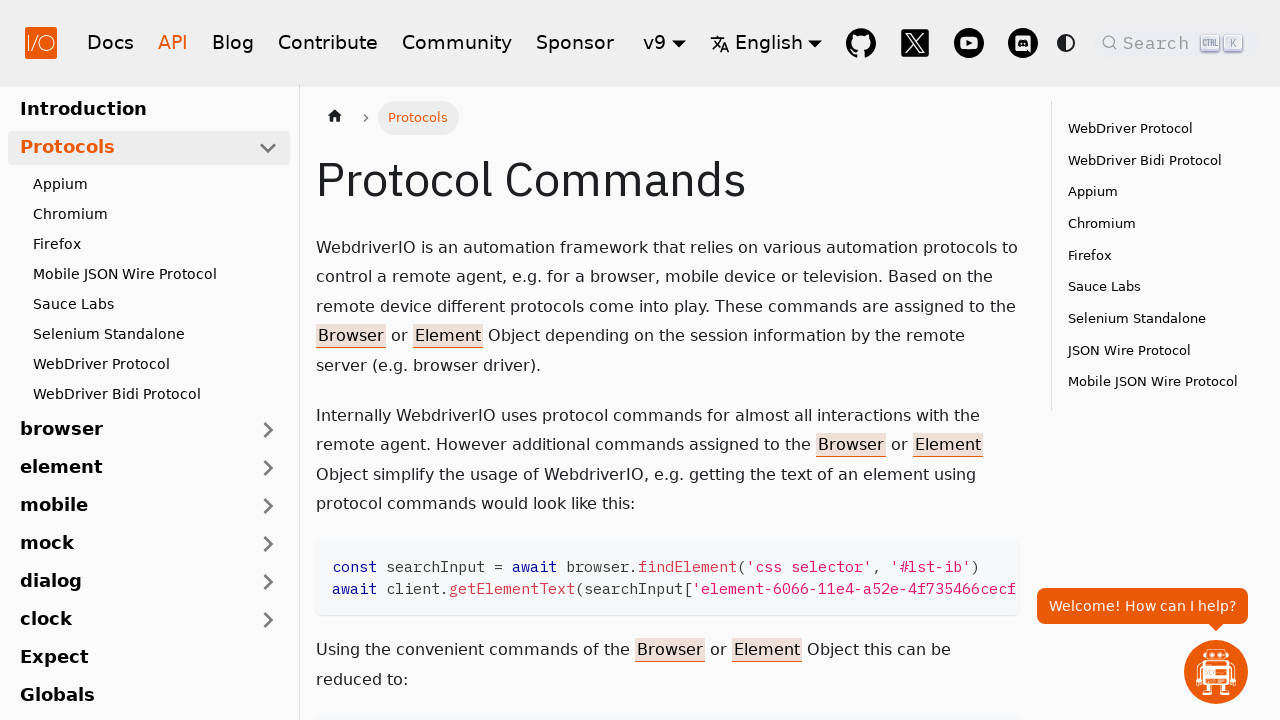